Tests editable dropdown functionality by typing and selecting countries from a searchable dropdown list

Starting URL: https://react.semantic-ui.com/maximize/dropdown-example-search-selection/

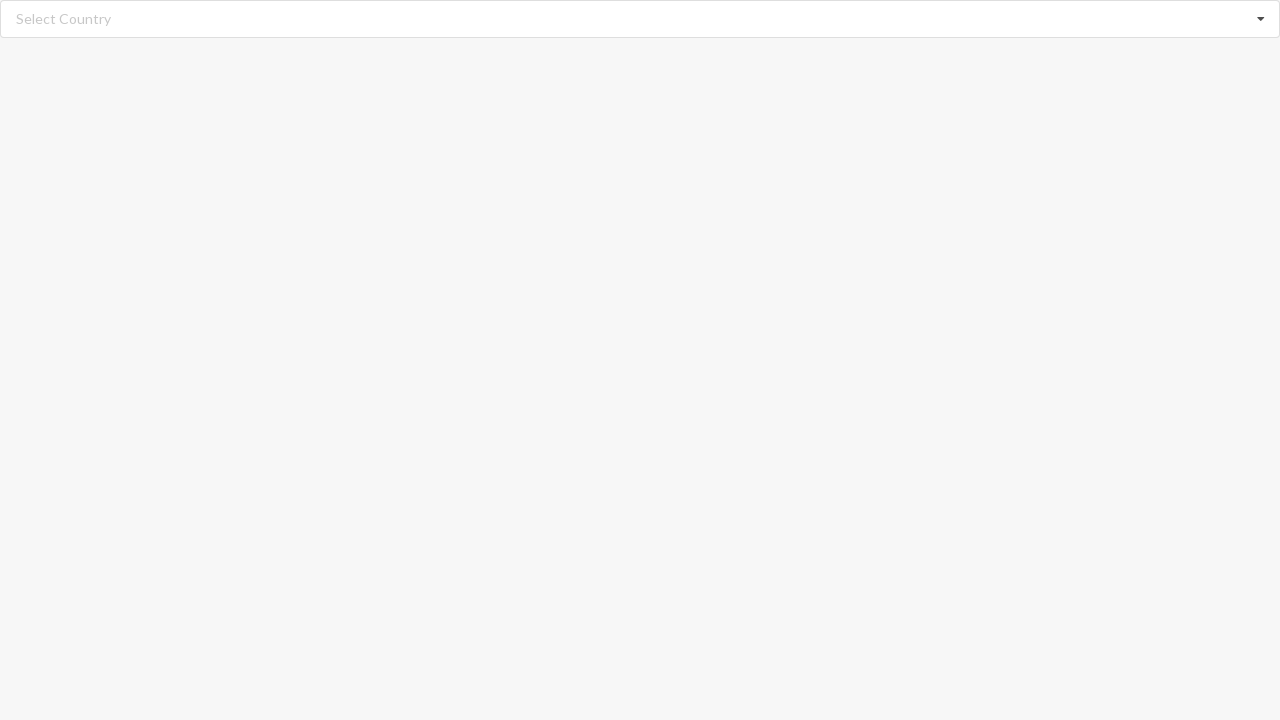

Clicked search input to open dropdown at (641, 19) on input.search
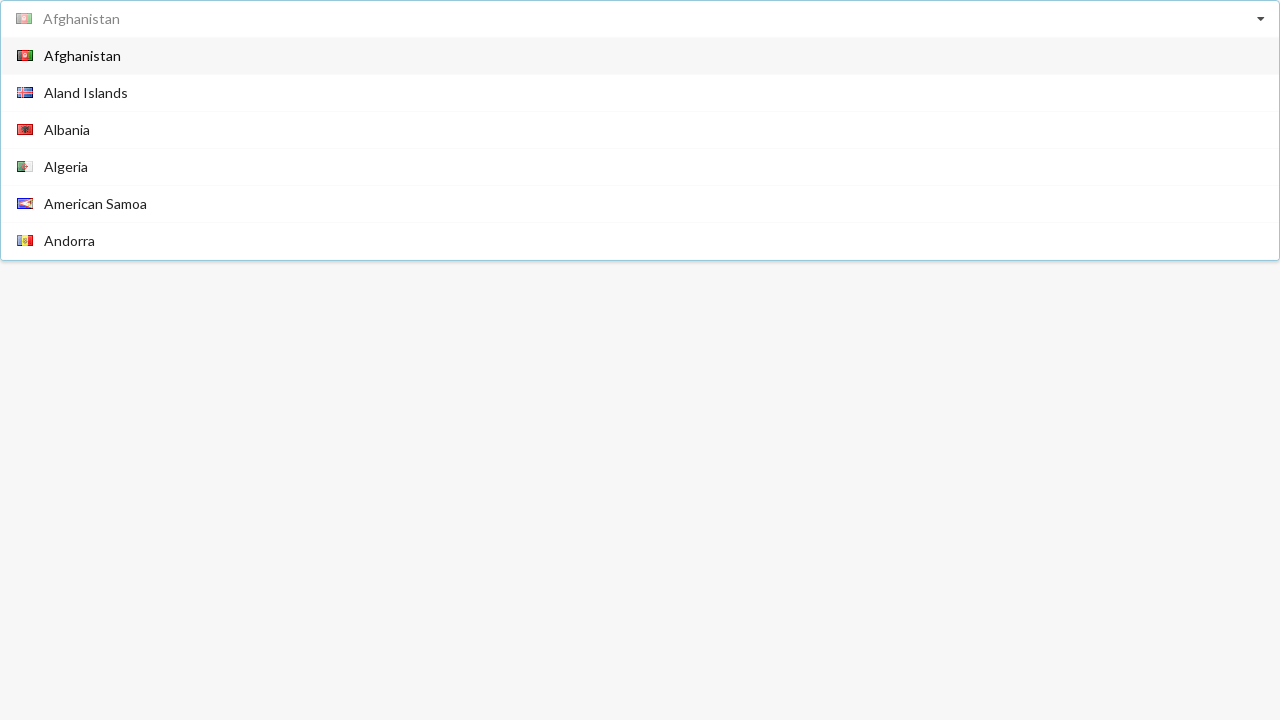

Selected Angola from dropdown list at (66, 148) on div.item span:has-text('Angola')
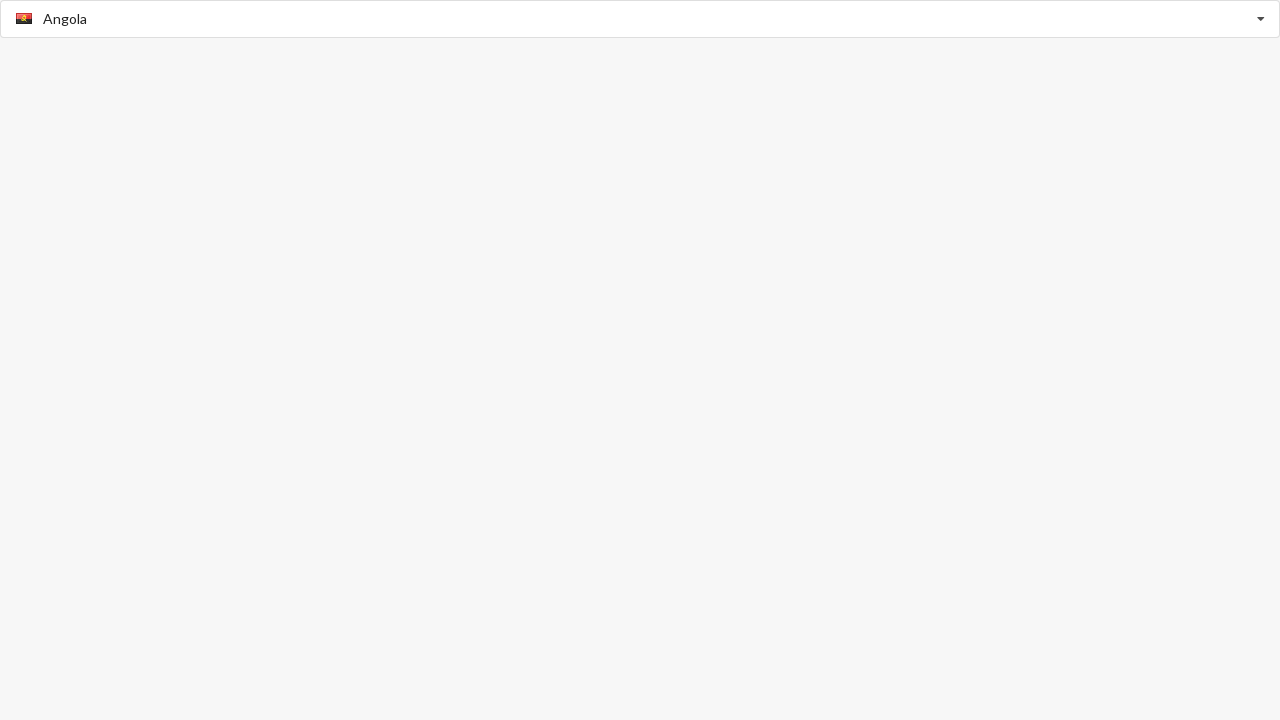

Reloaded page
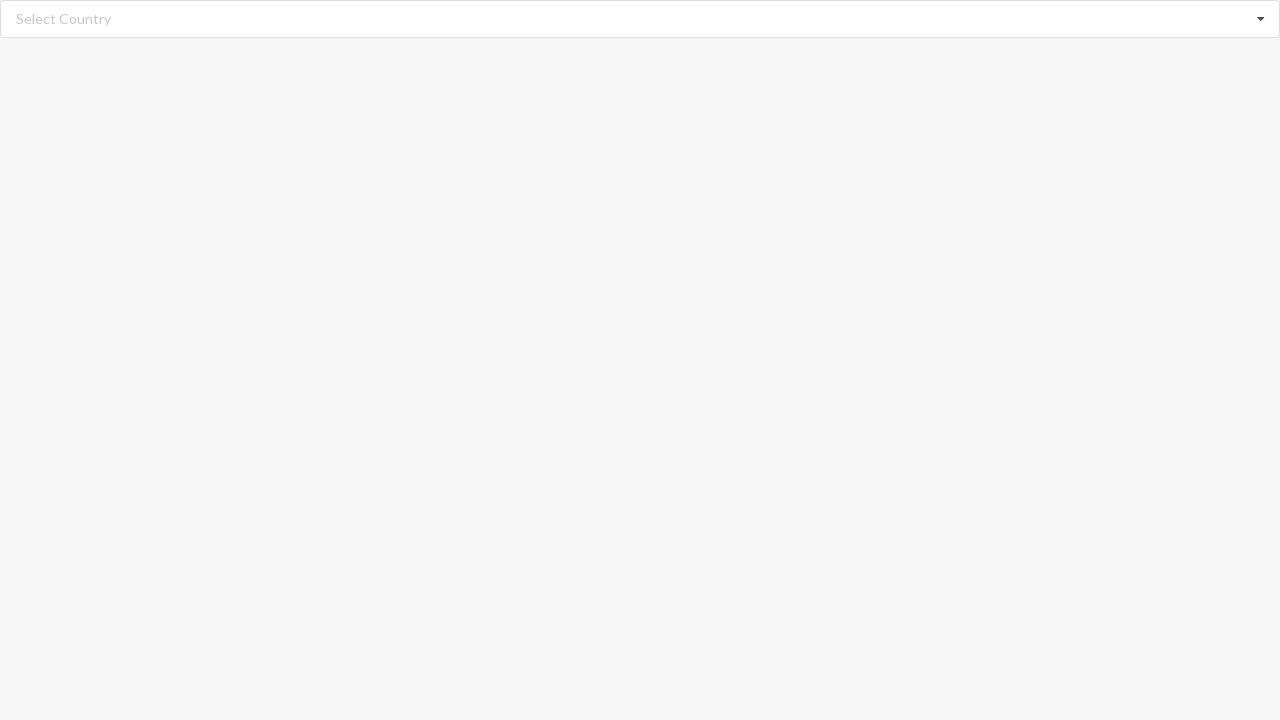

Typed 'Argentina' in search field on input.search
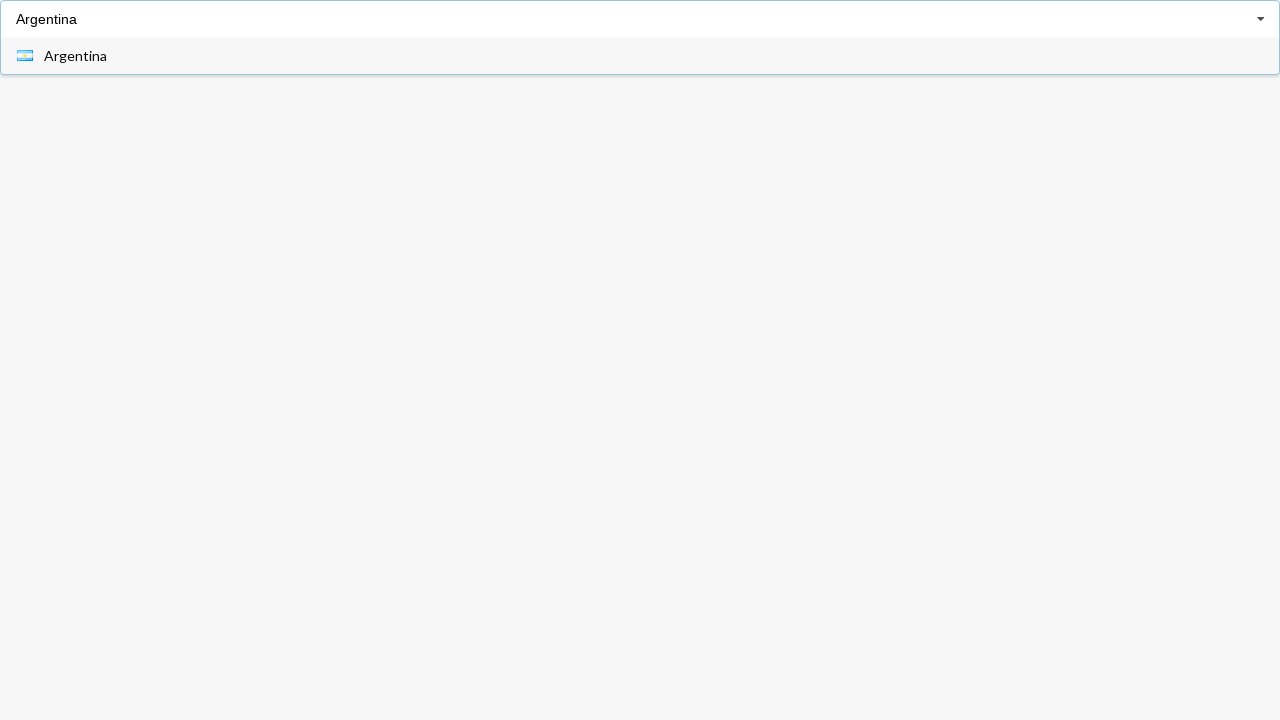

Selected Argentina from filtered dropdown list at (76, 56) on div.item span:has-text('Argentina')
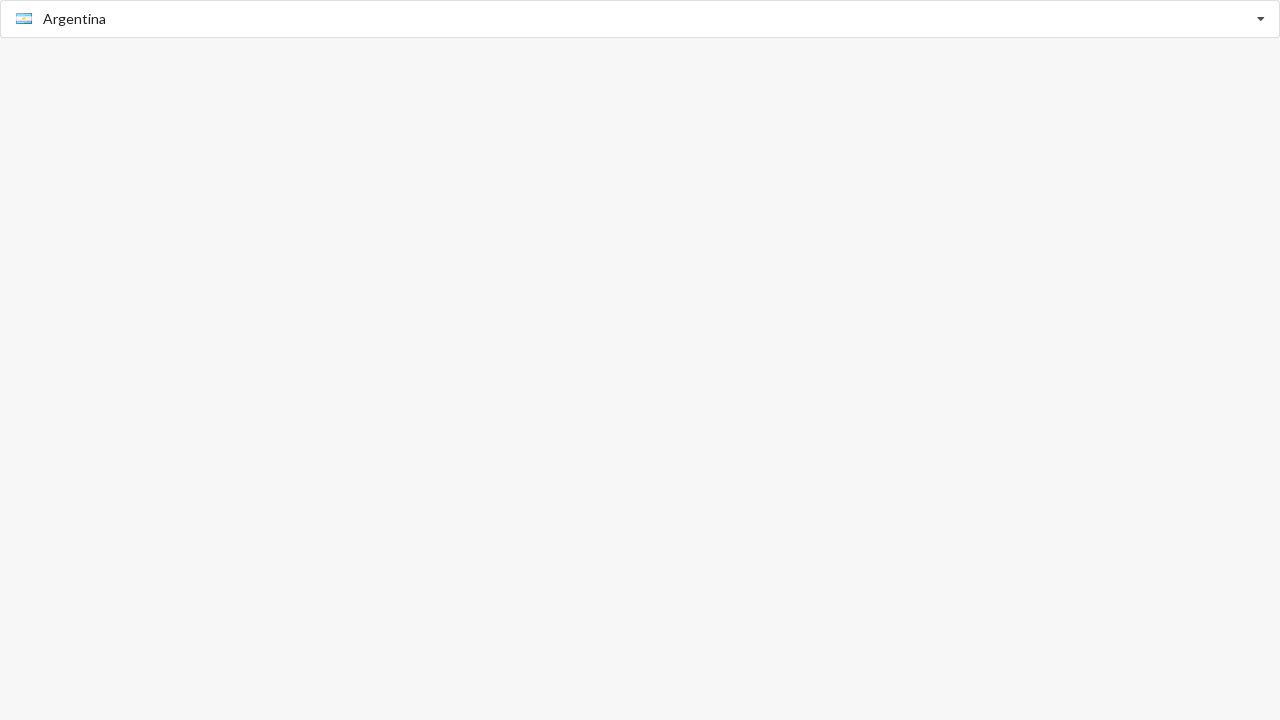

Reloaded page
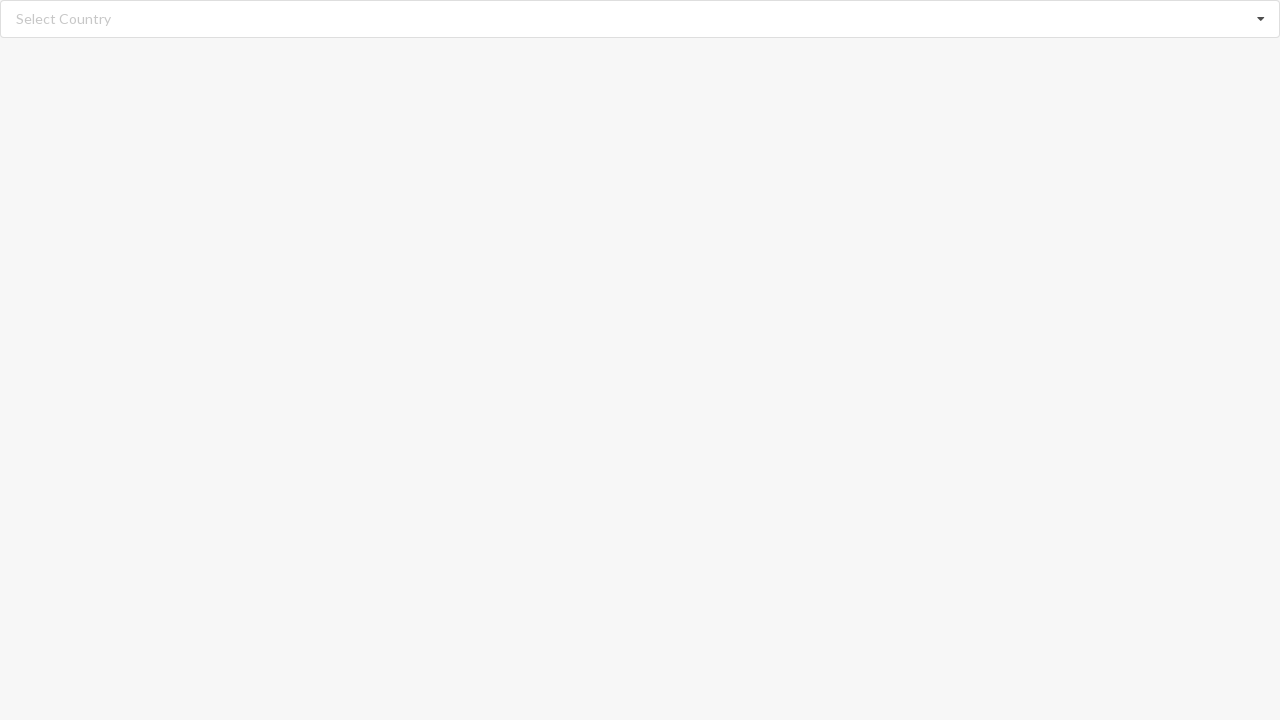

Clicked search input to open dropdown at (641, 19) on input.search
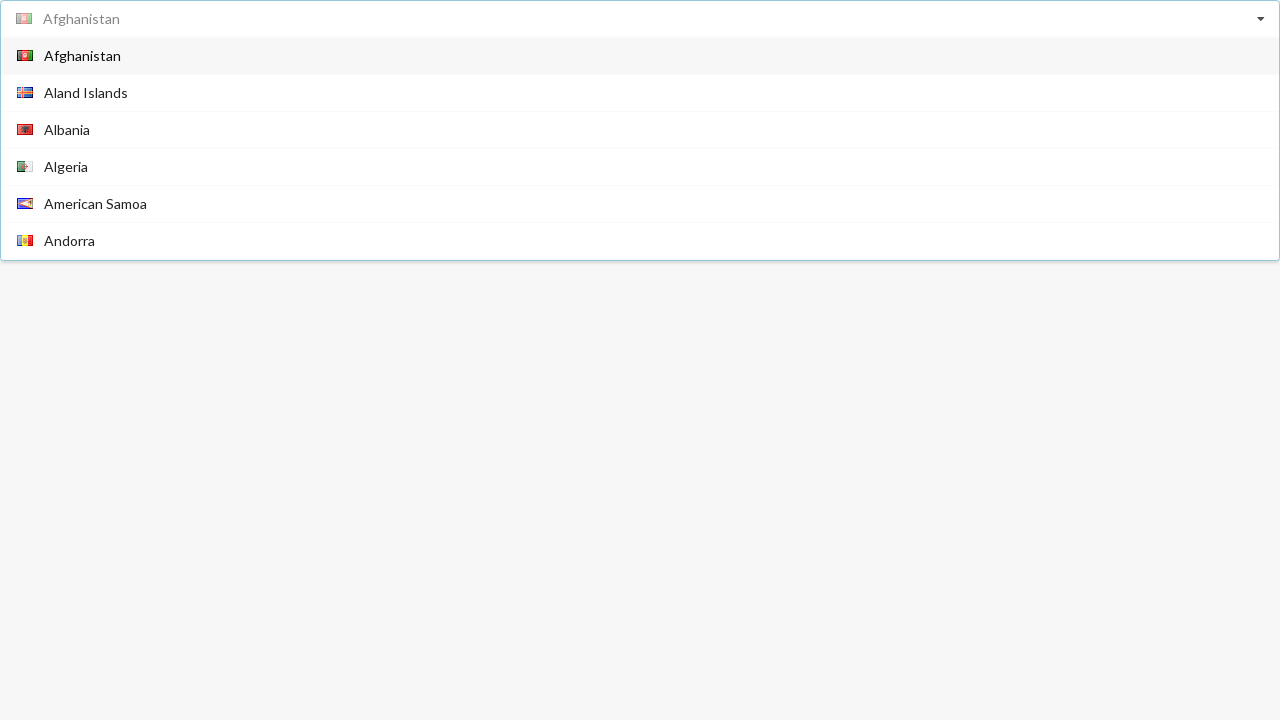

Selected Belarus from dropdown list at (68, 148) on div.item span:has-text('Belarus')
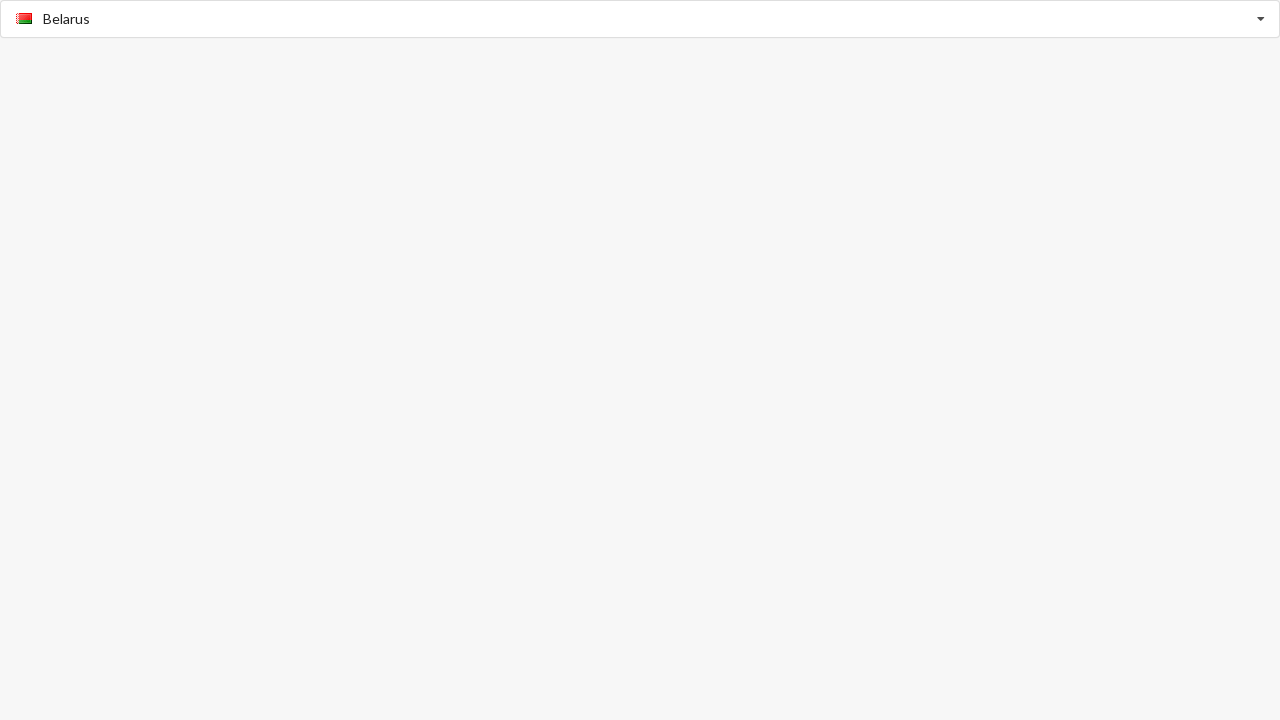

Reloaded page
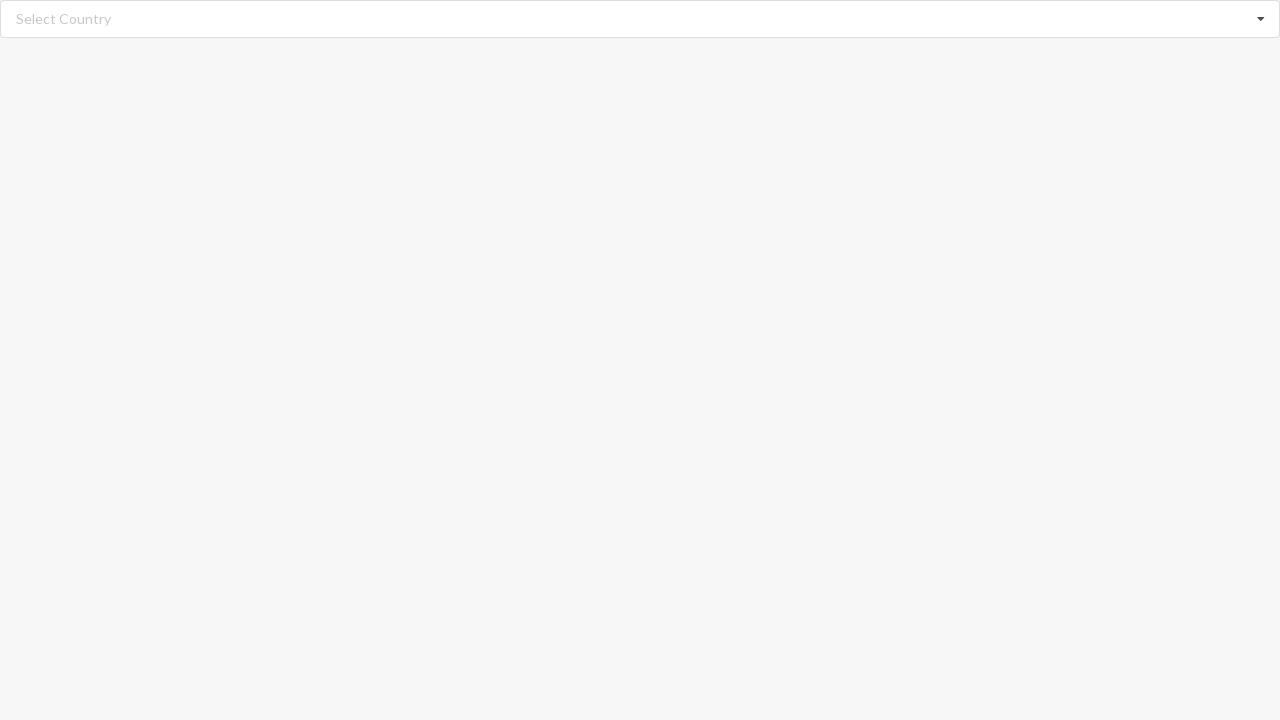

Typed 'Bangladesh' in search field on input.search
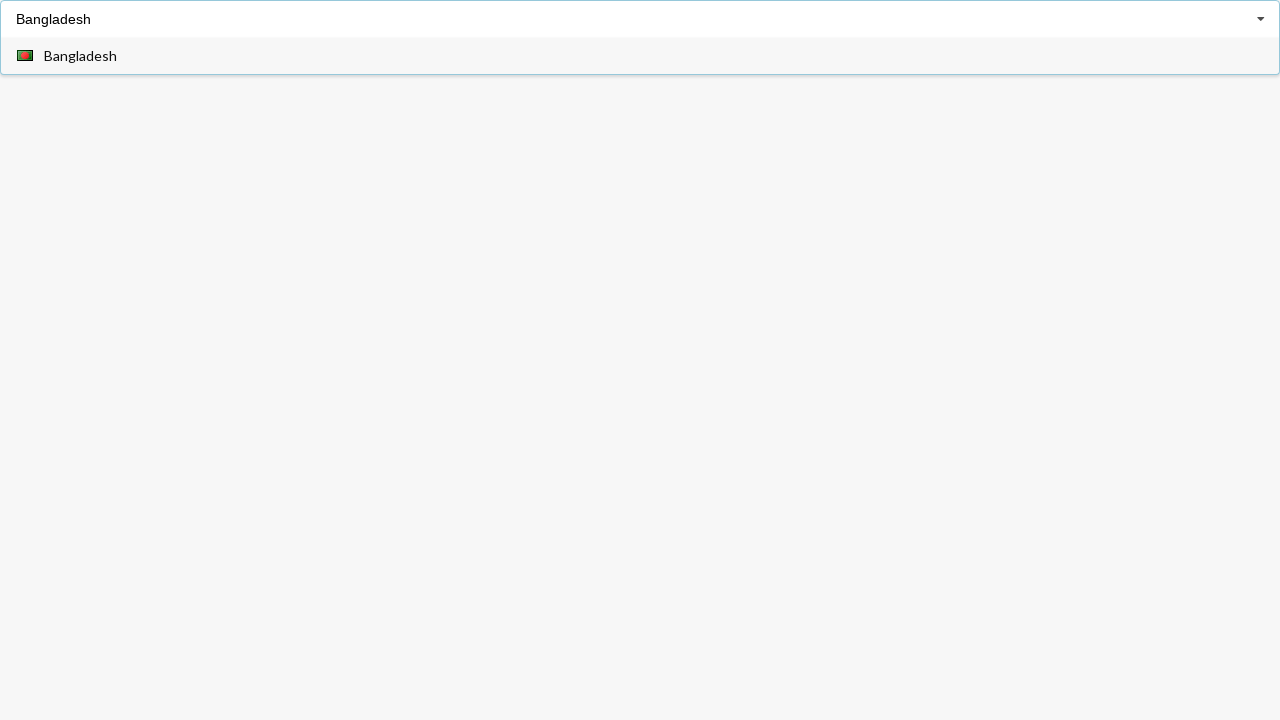

Selected Bangladesh from filtered dropdown list at (80, 56) on div.item span:has-text('Bangladesh')
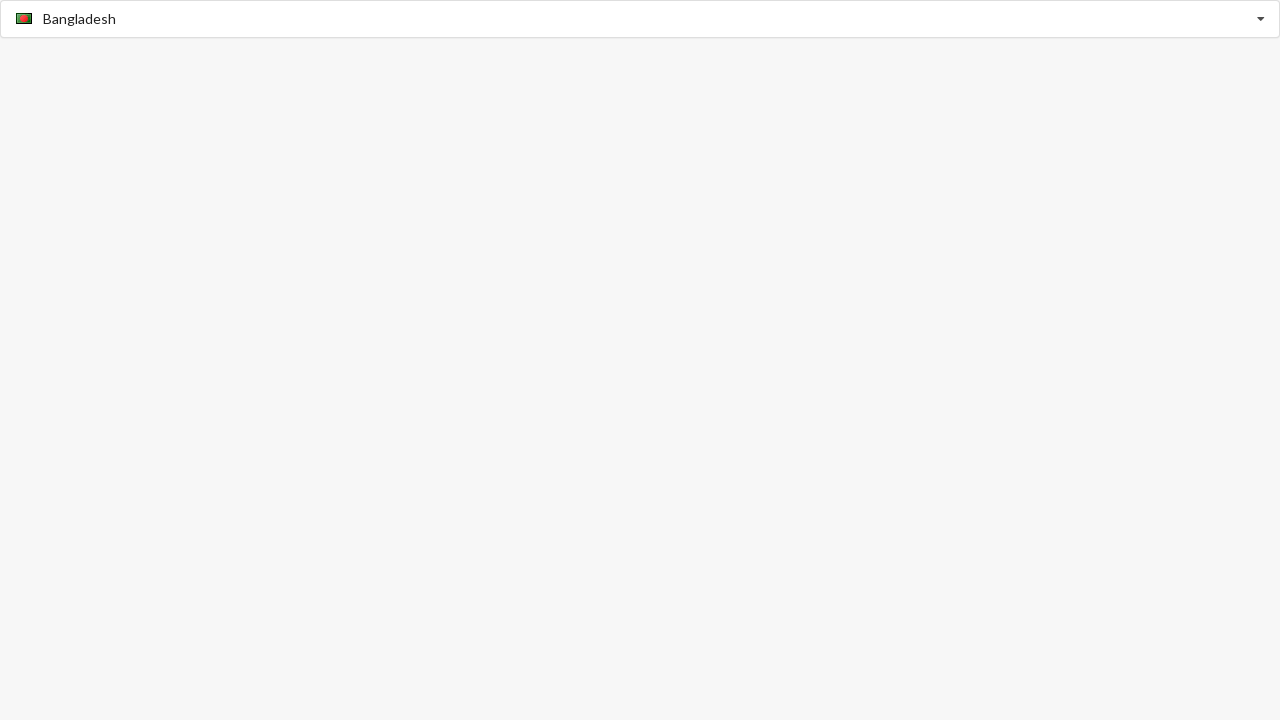

Reloaded page
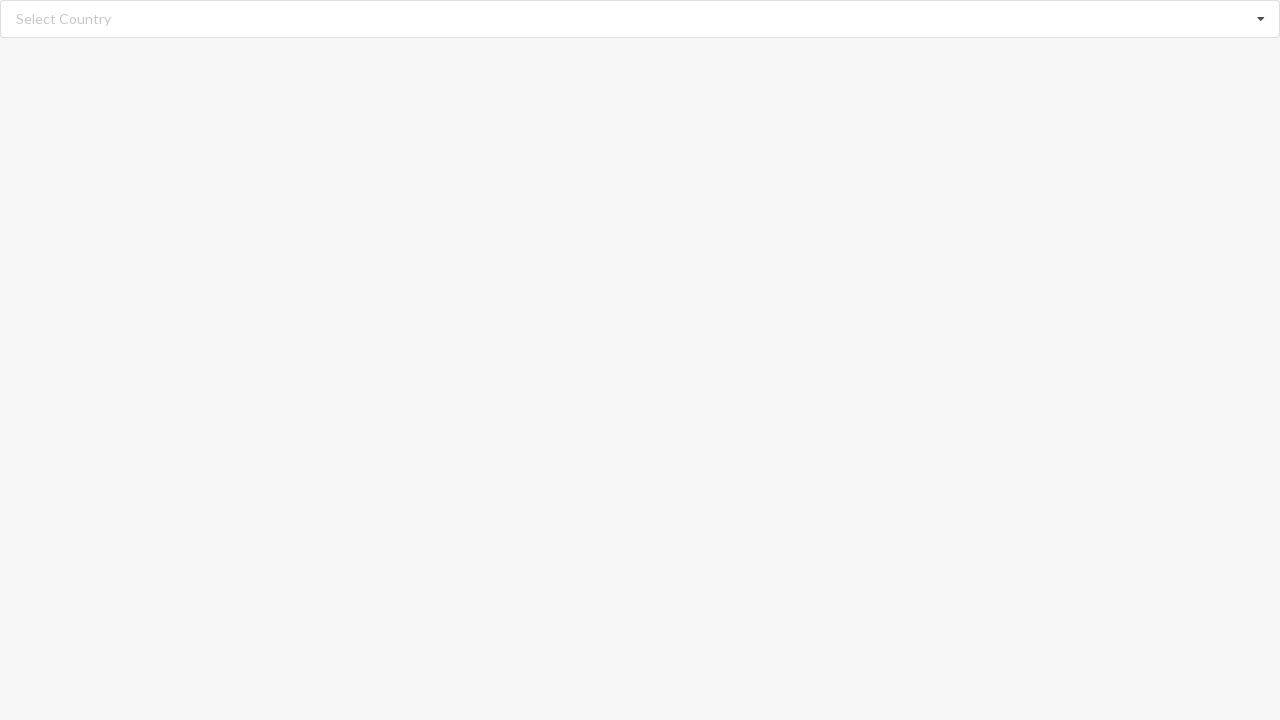

Typed 'Andorra' in search field on input.search
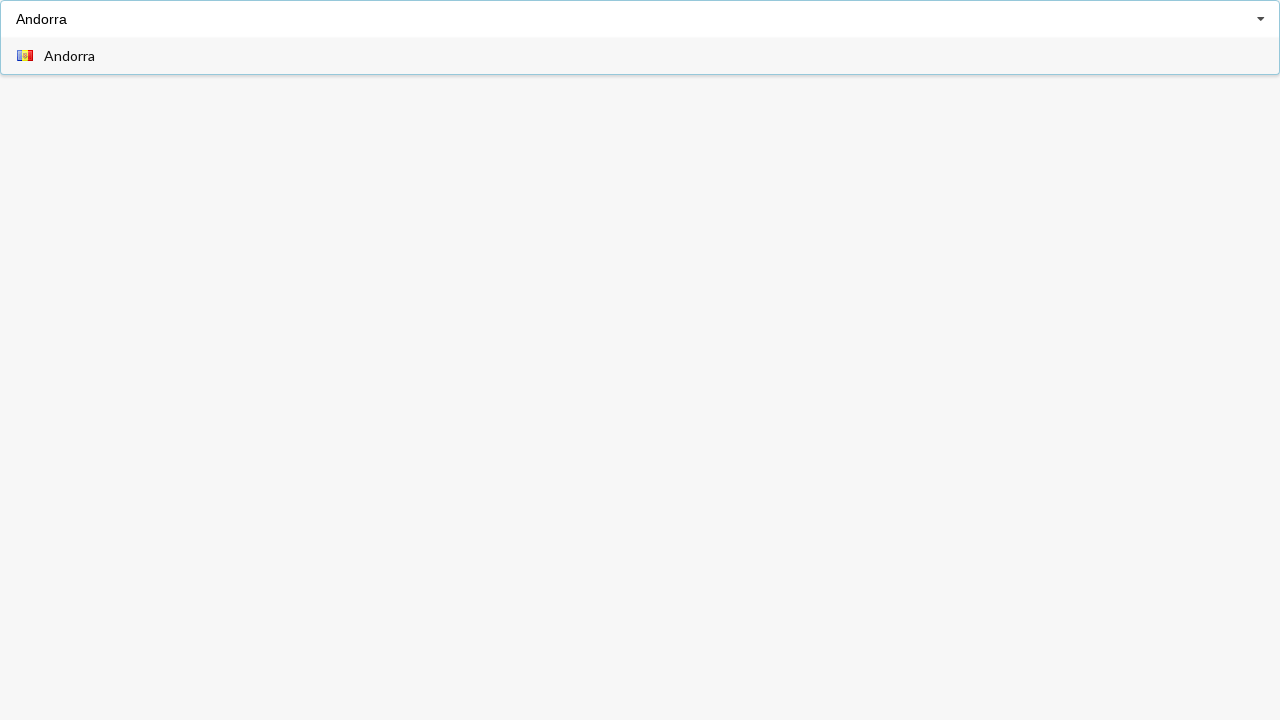

Selected Andorra from filtered dropdown list at (70, 56) on div.item span:has-text('Andorra')
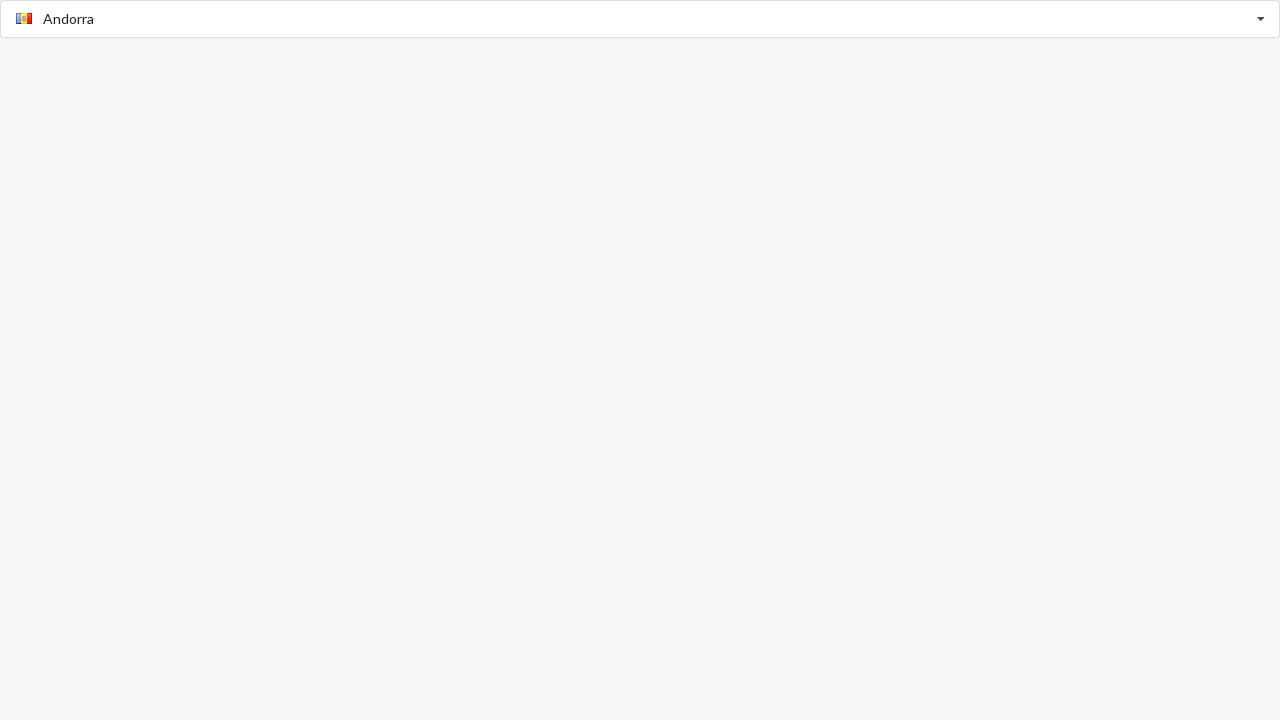

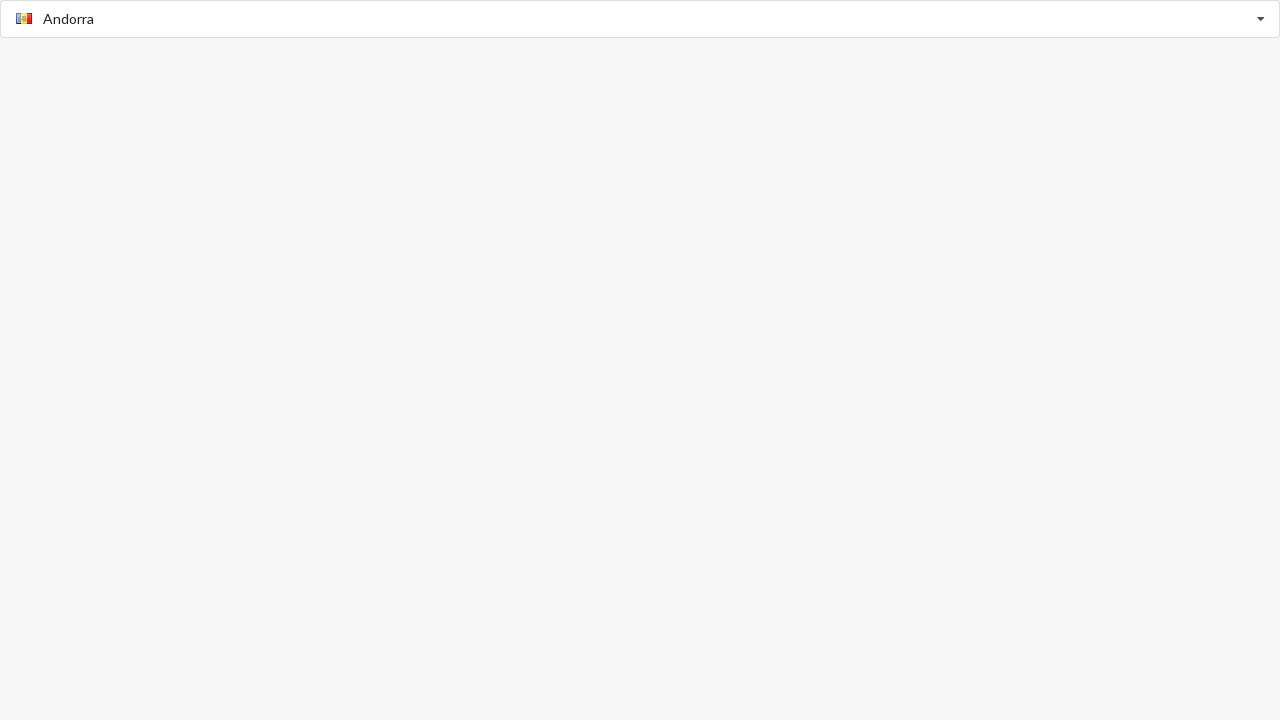